Tests tooltip functionality on jQuery UI demo page by hovering over an age input field and verifying the tooltip content appears correctly

Starting URL: http://jqueryui.com/tooltip/

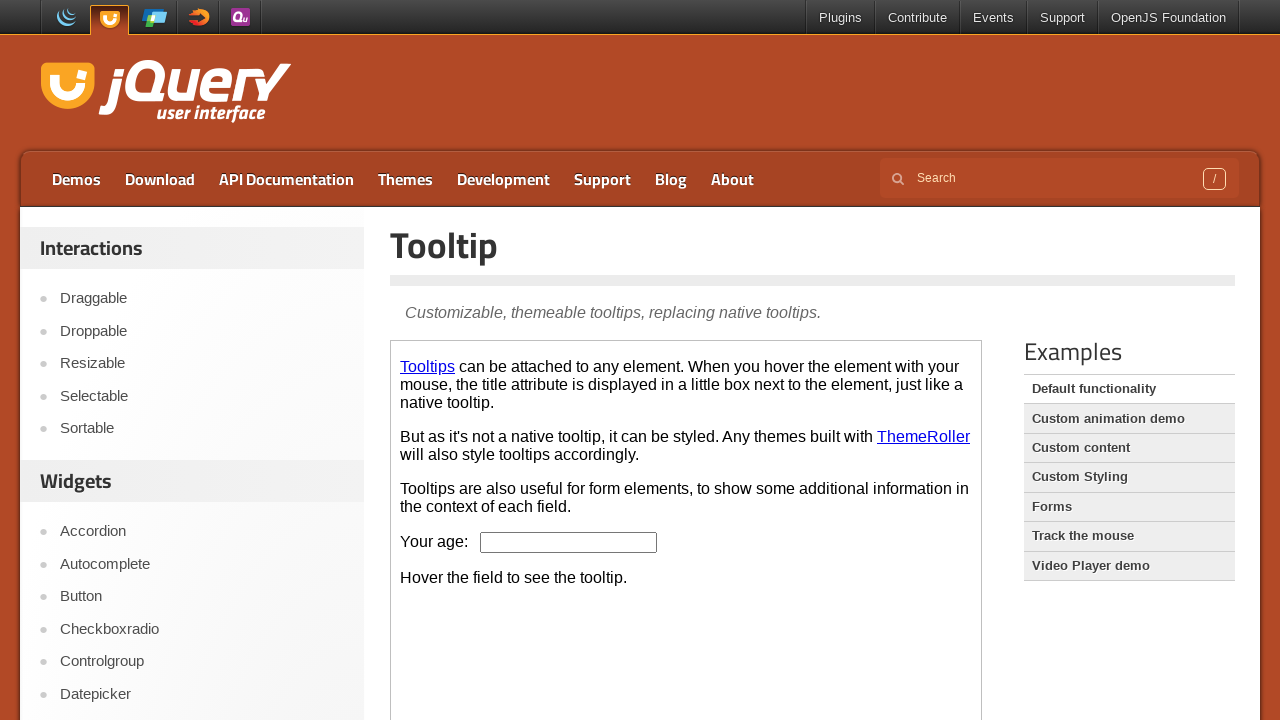

Located the demo iframe for tooltip testing
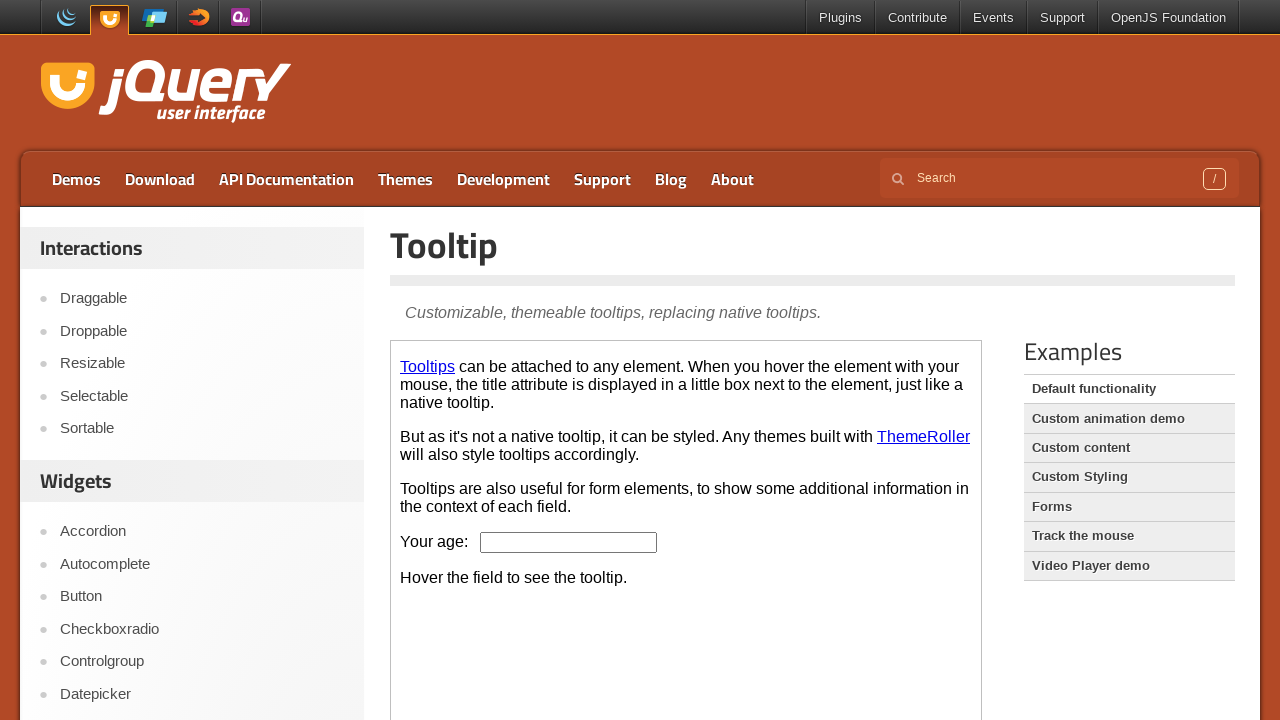

Hovered over the age input field to trigger tooltip at (569, 542) on .demo-frame >> internal:control=enter-frame >> #age
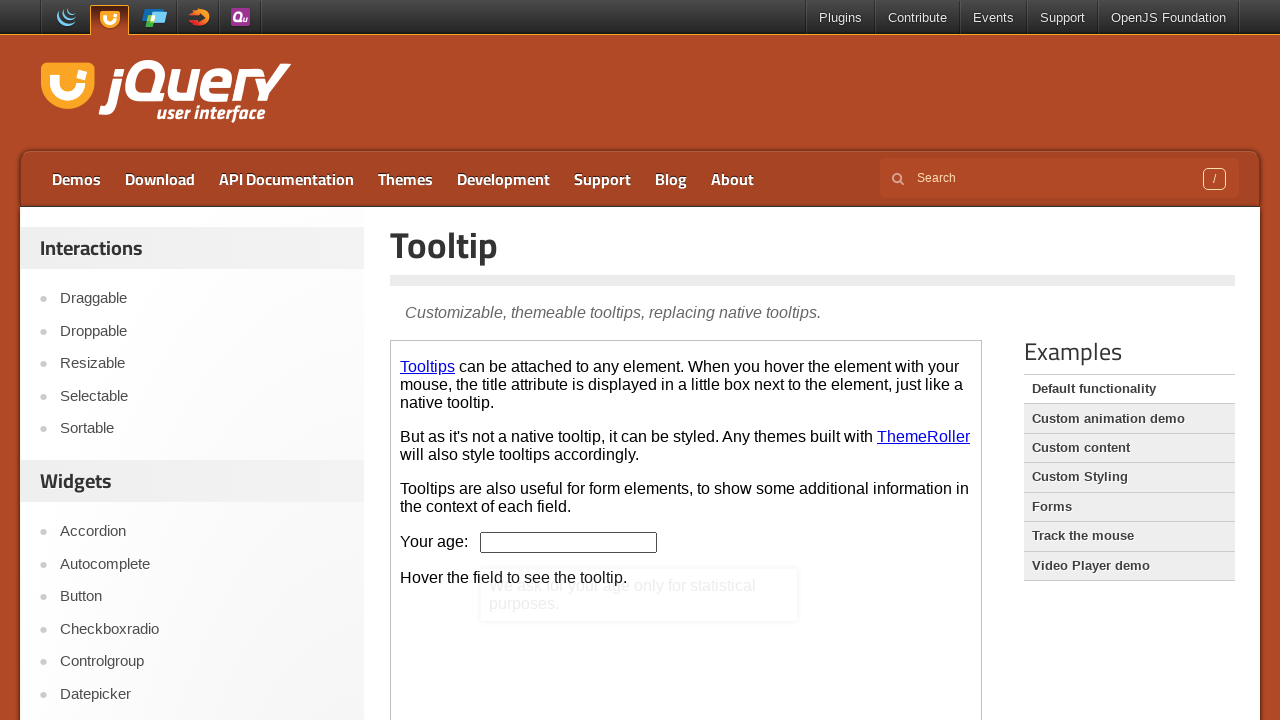

Tooltip content became visible
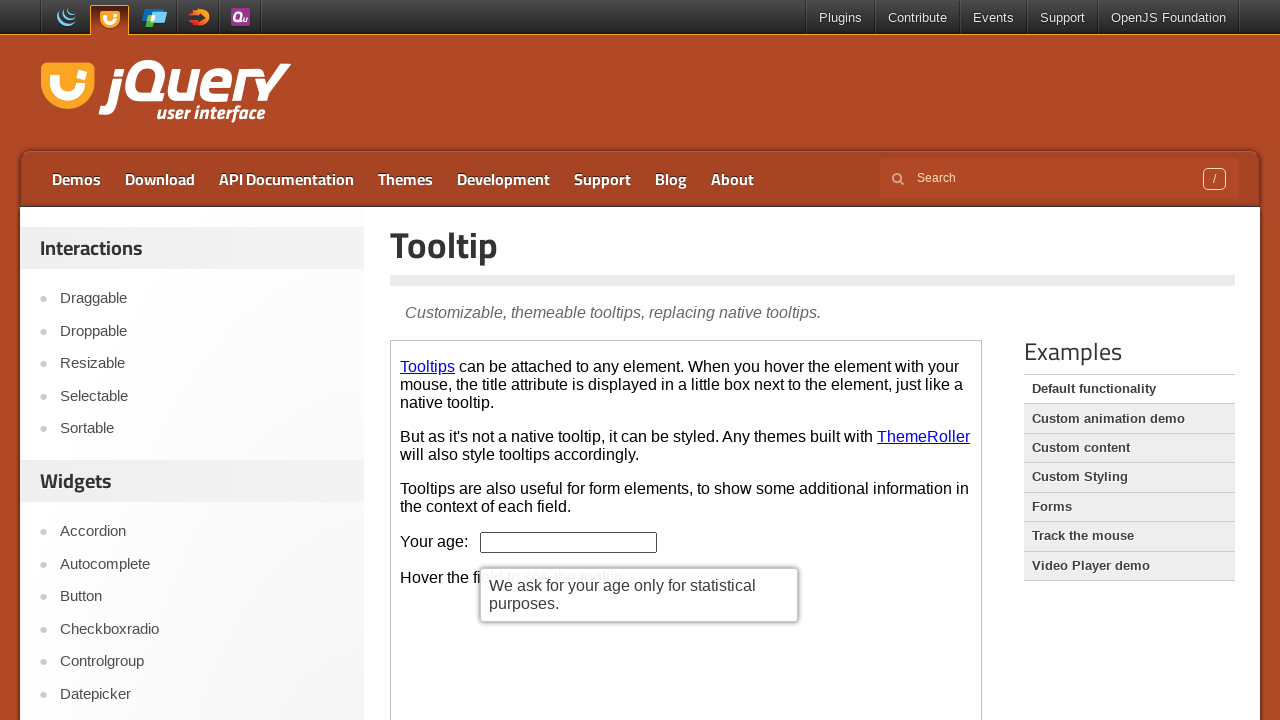

Waited 1 second to ensure tooltip is fully rendered
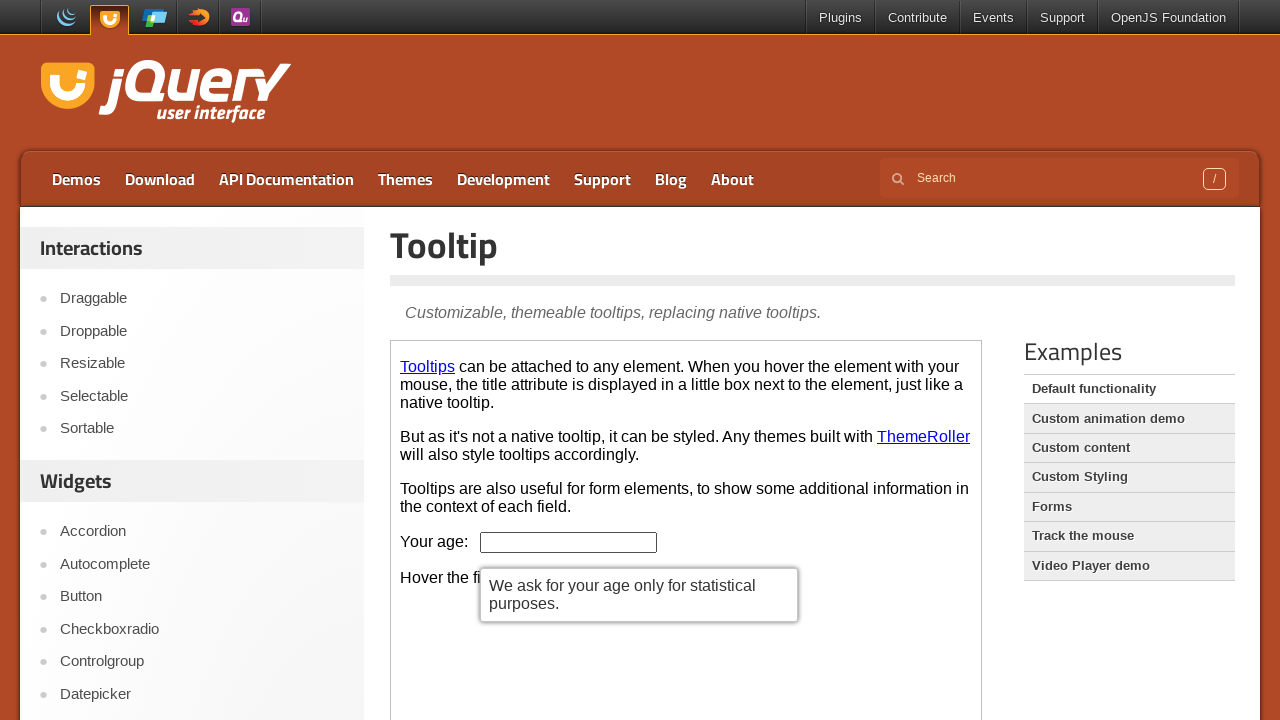

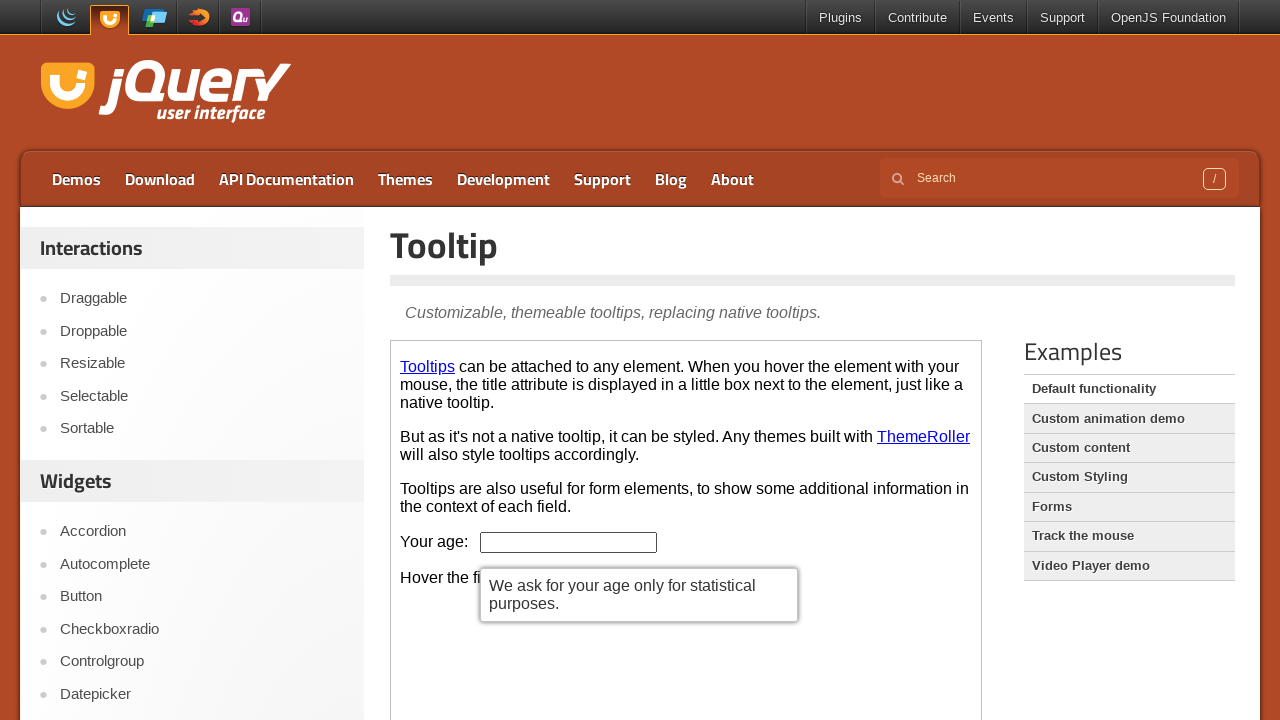